Tests page scrolling functionality by navigating to a website and scrolling to the bottom of the page using JavaScript execution

Starting URL: https://www.actimind.com

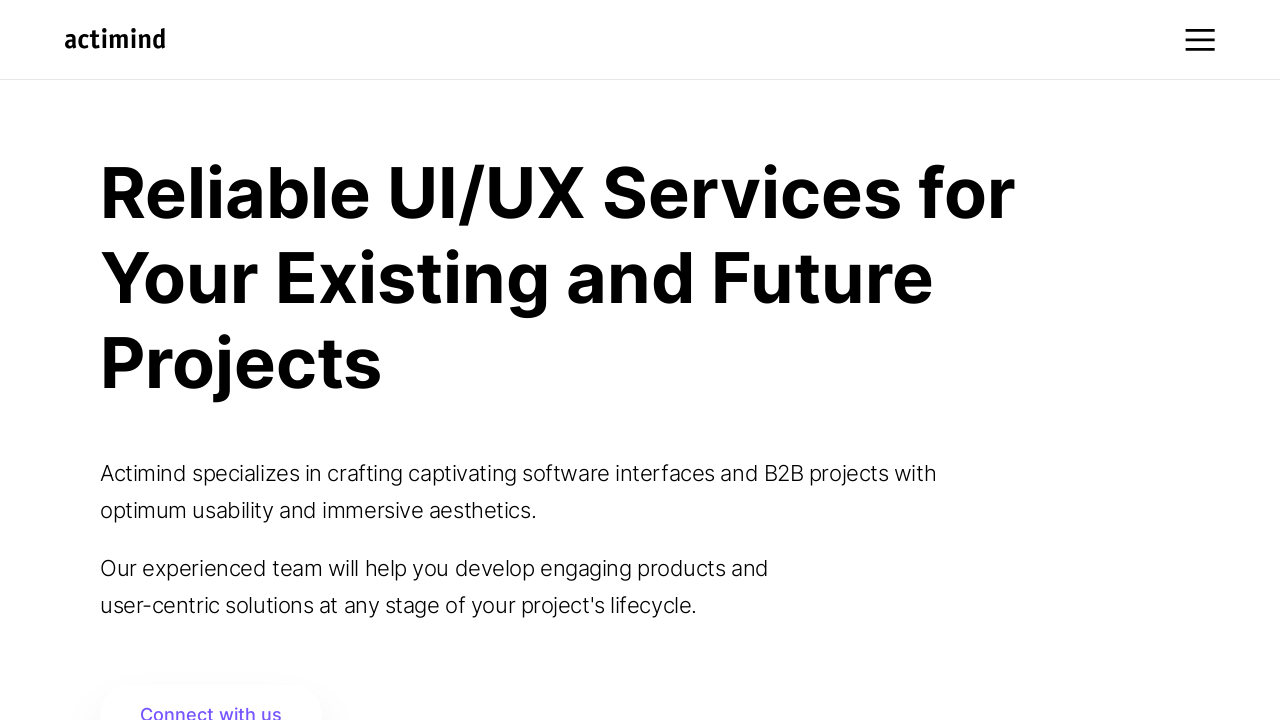

Scrolled to the bottom of the page using JavaScript
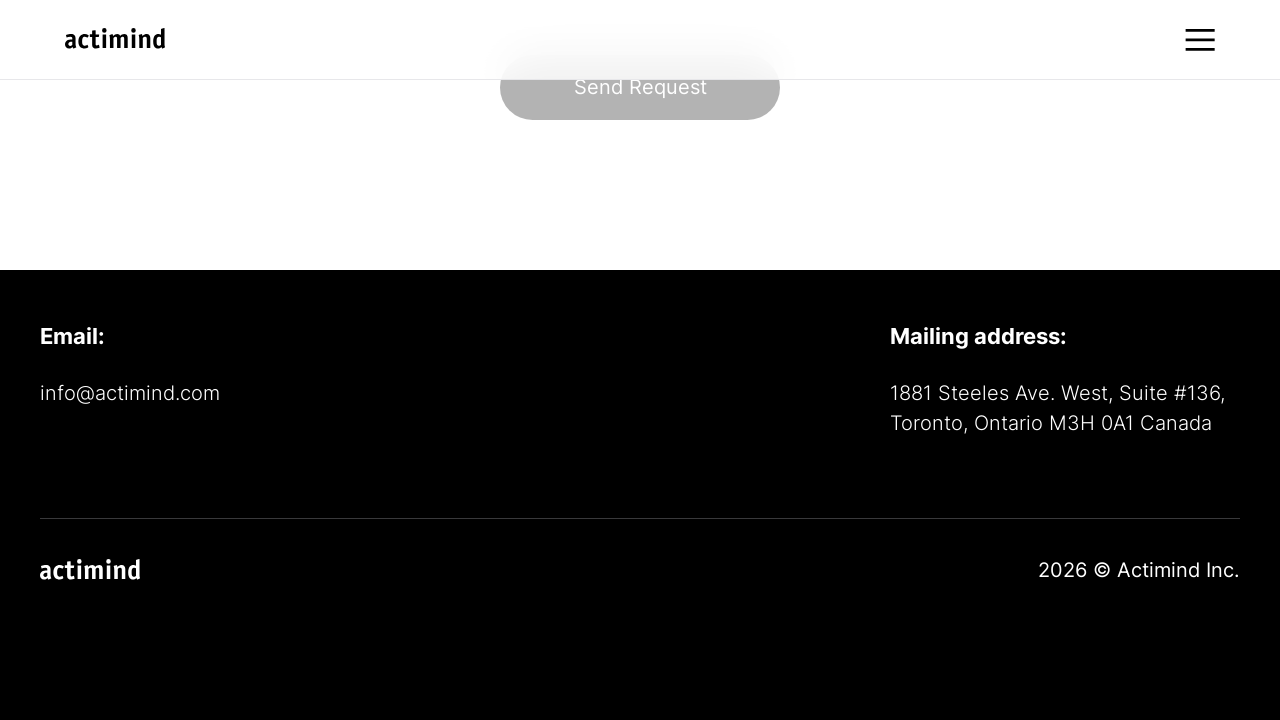

Waited 1 second for lazy-loaded content to load
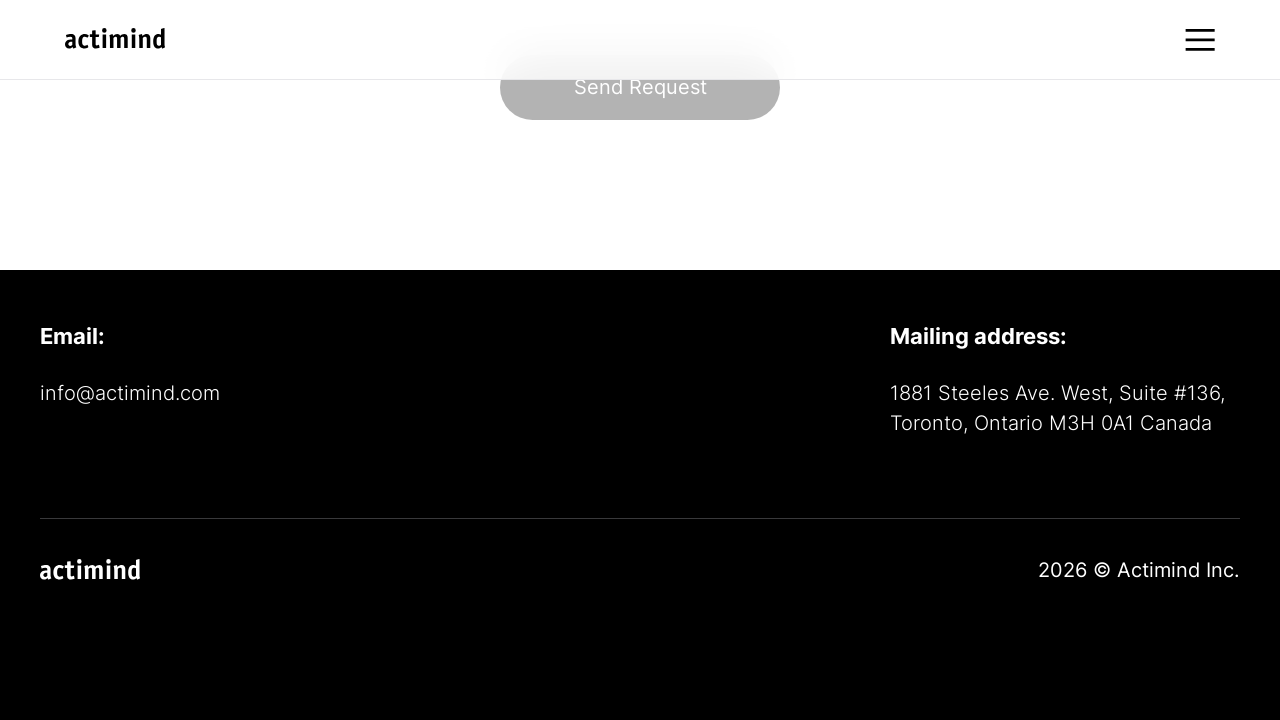

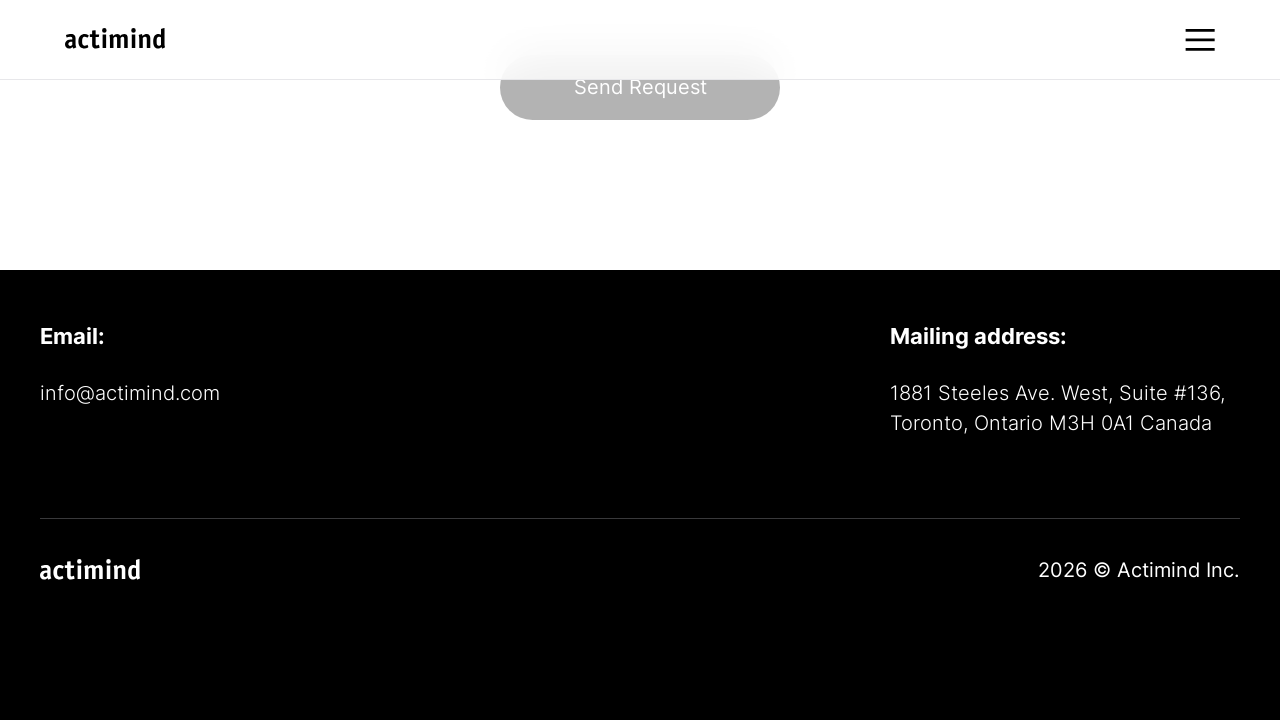